Waits for price to drop to $100, then clicks book button, calculates a mathematical answer based on displayed value, and submits the solution

Starting URL: http://suninjuly.github.io/explicit_wait2.html

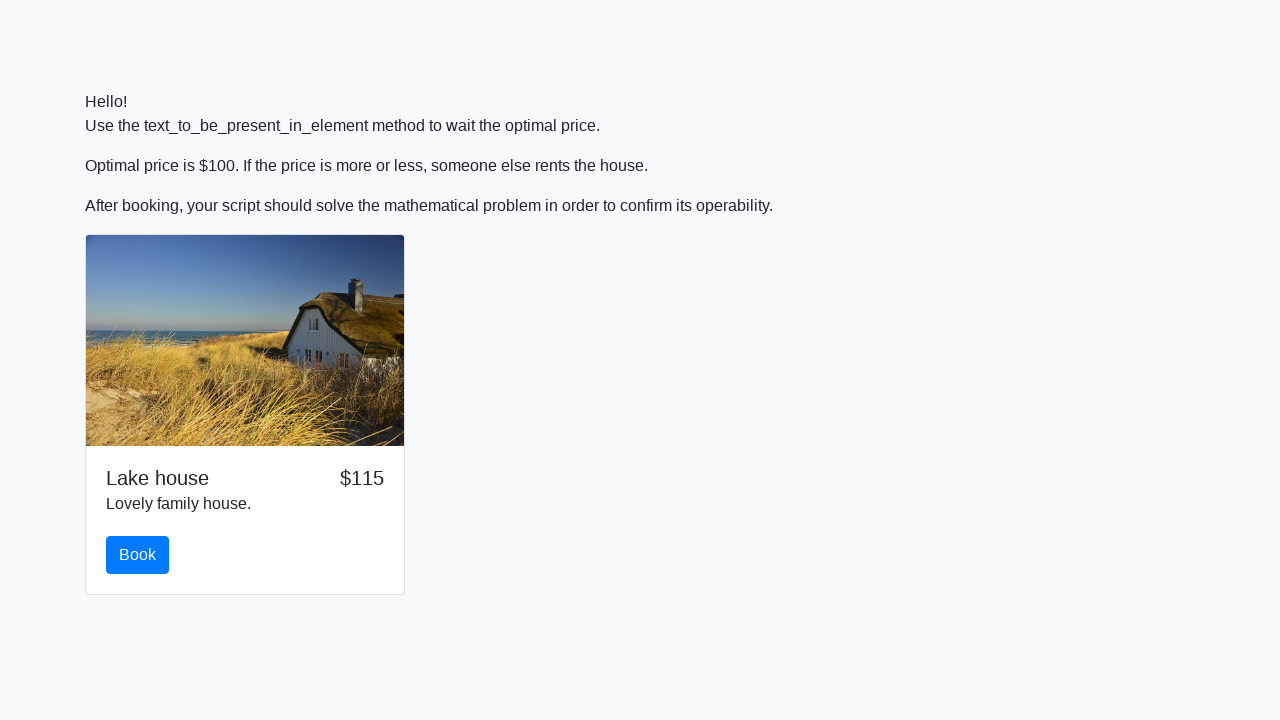

Waited for price to drop to $100
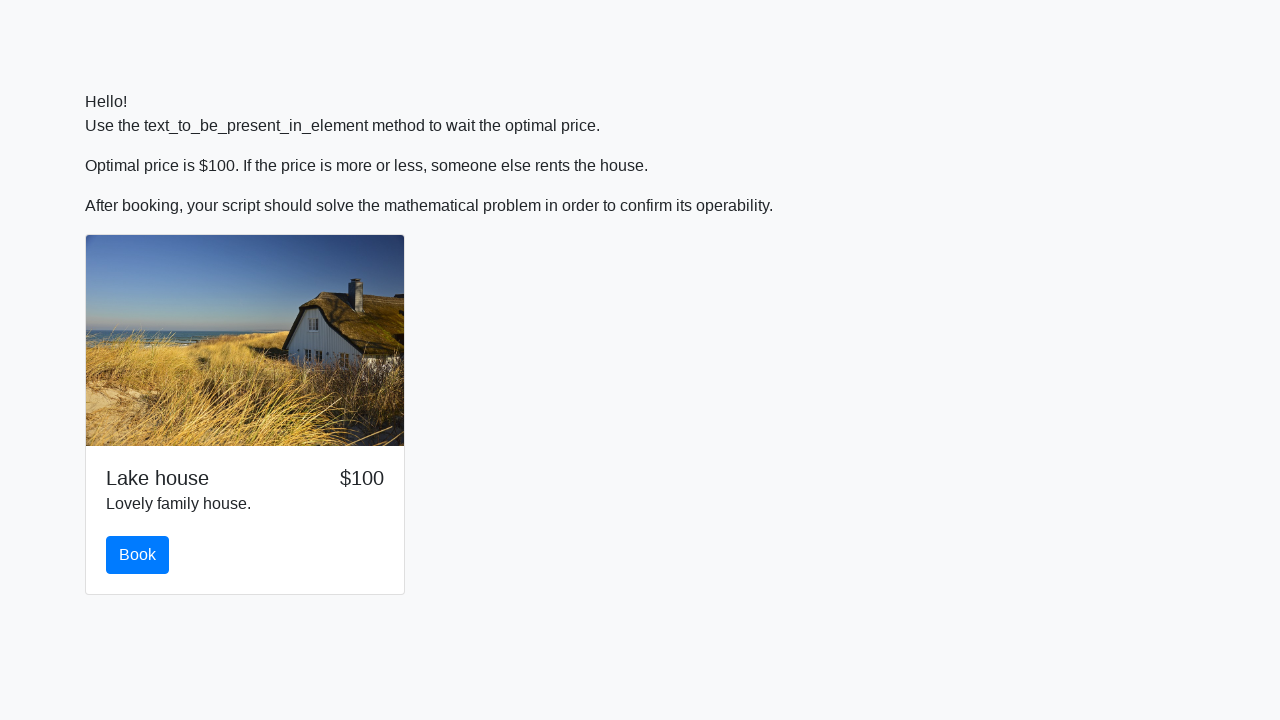

Clicked the book button at (138, 555) on #book
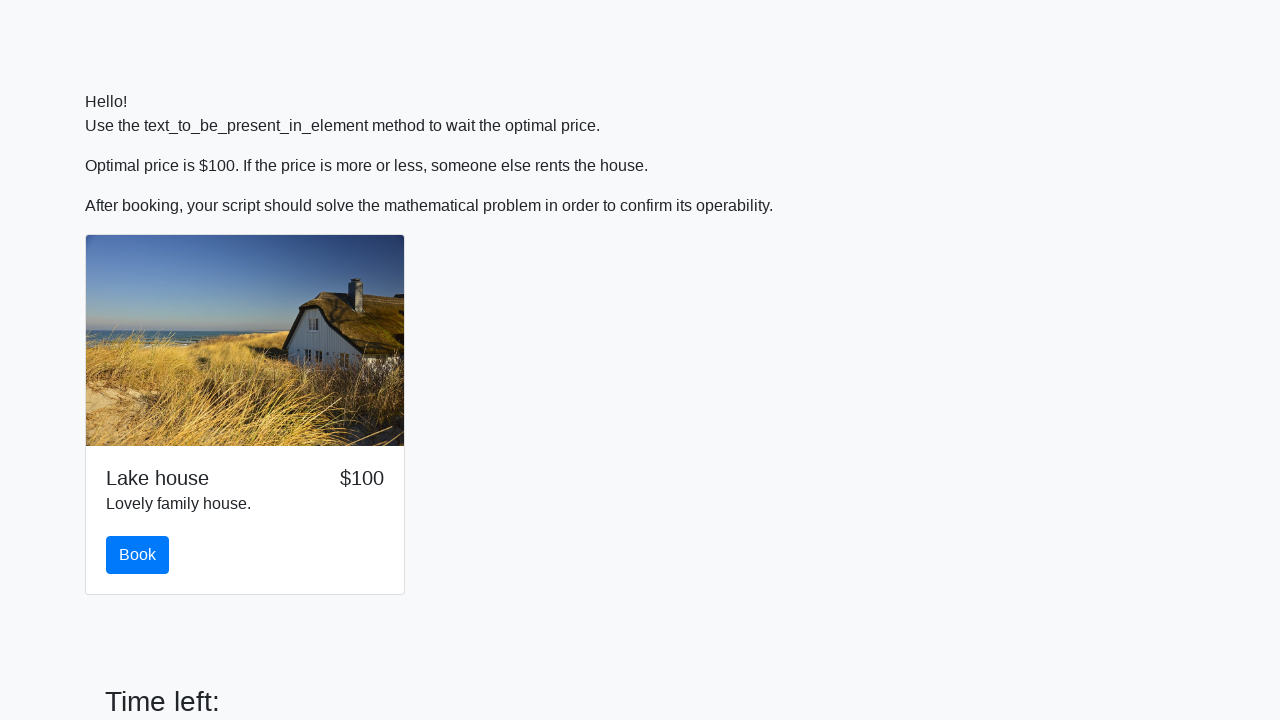

Retrieved input value: 638
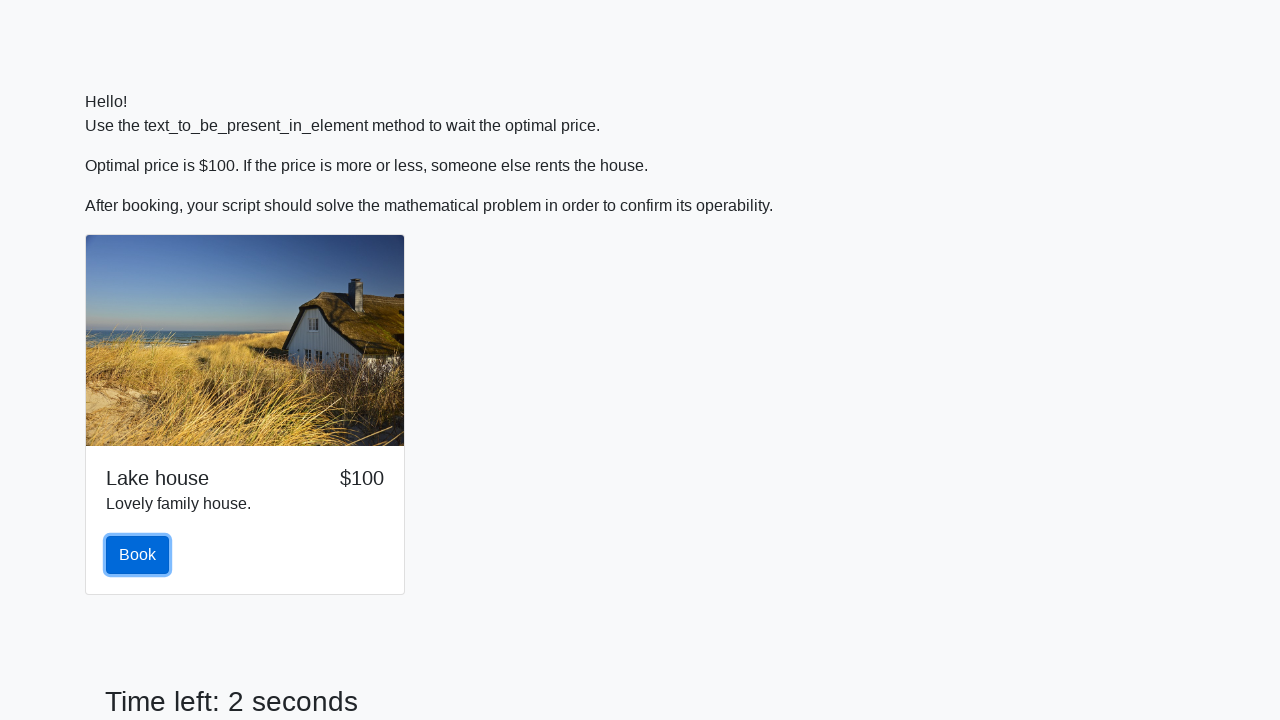

Calculated mathematical answer: 1.1140196890814753
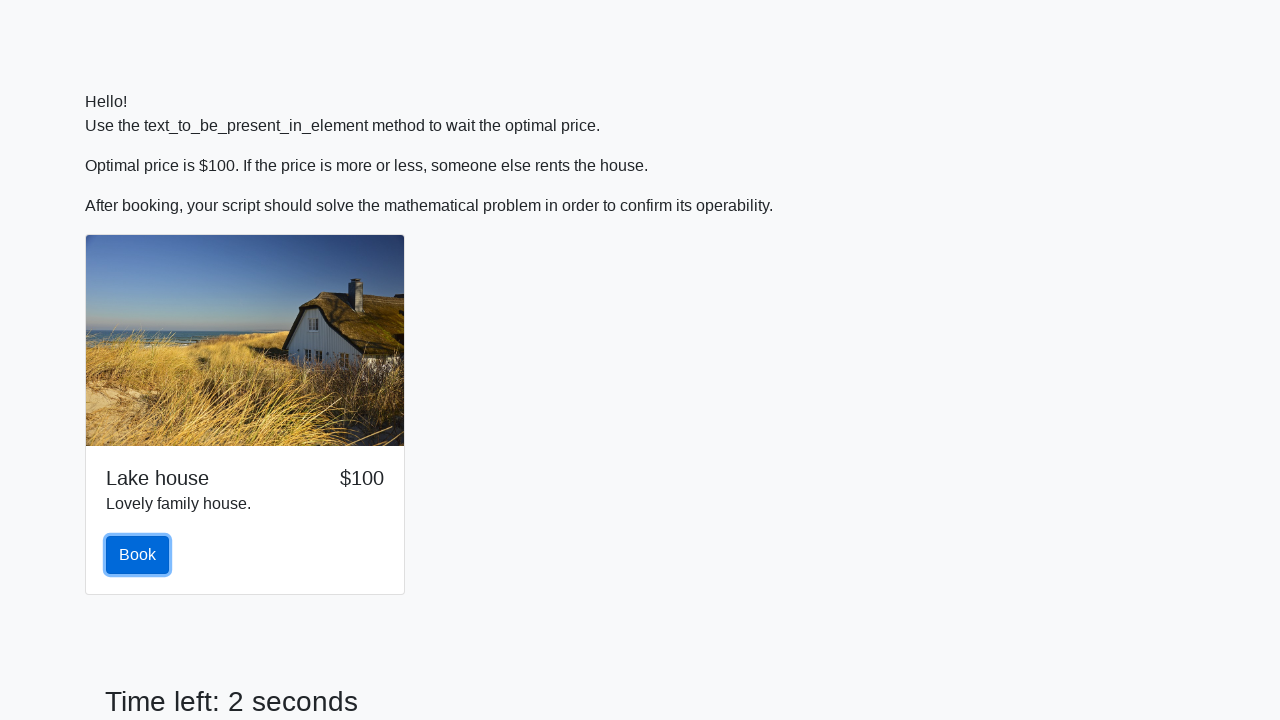

Clicked the answer input field at (660, 597) on #answer
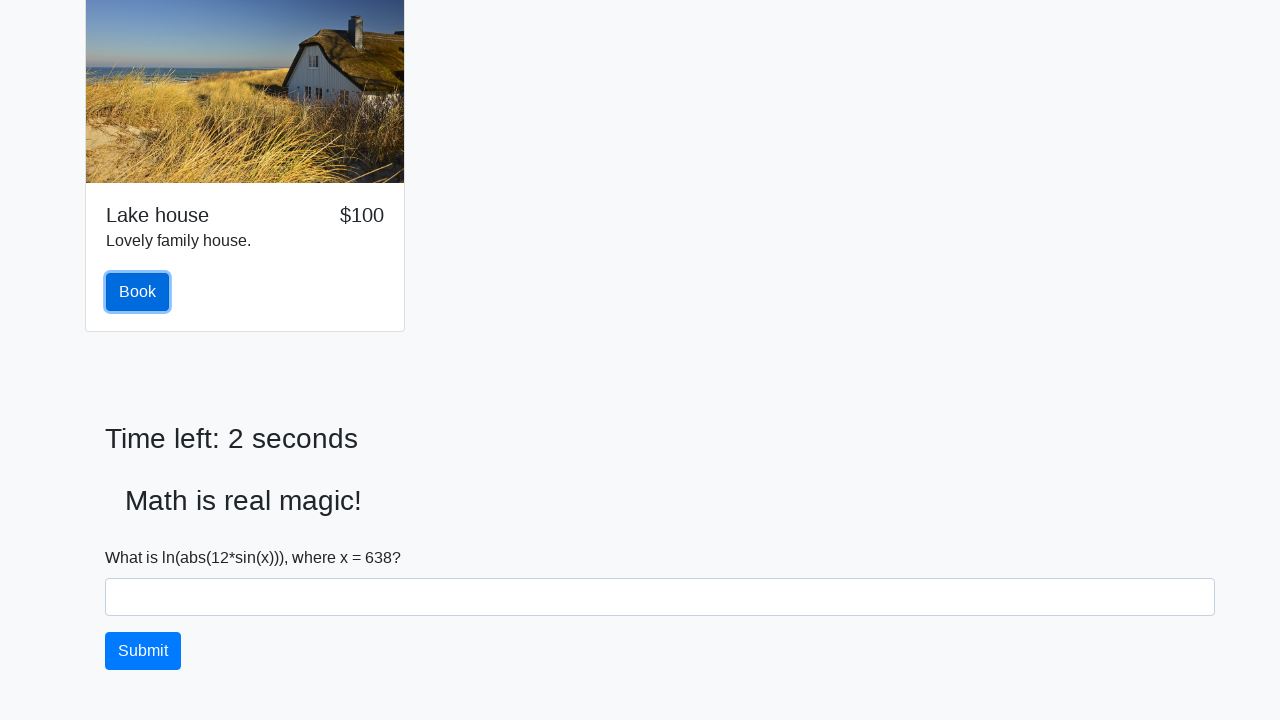

Filled answer field with calculated value: 1.1140196890814753 on #answer
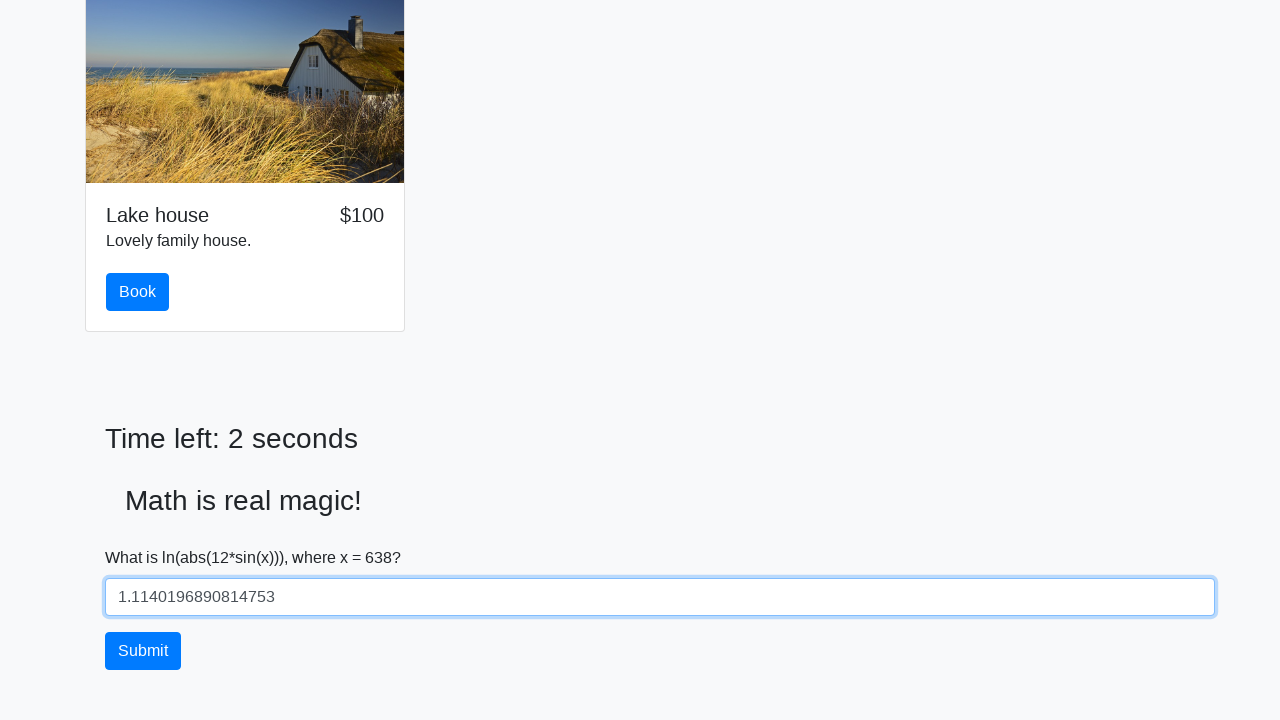

Clicked the solve button to submit the answer at (143, 651) on #solve
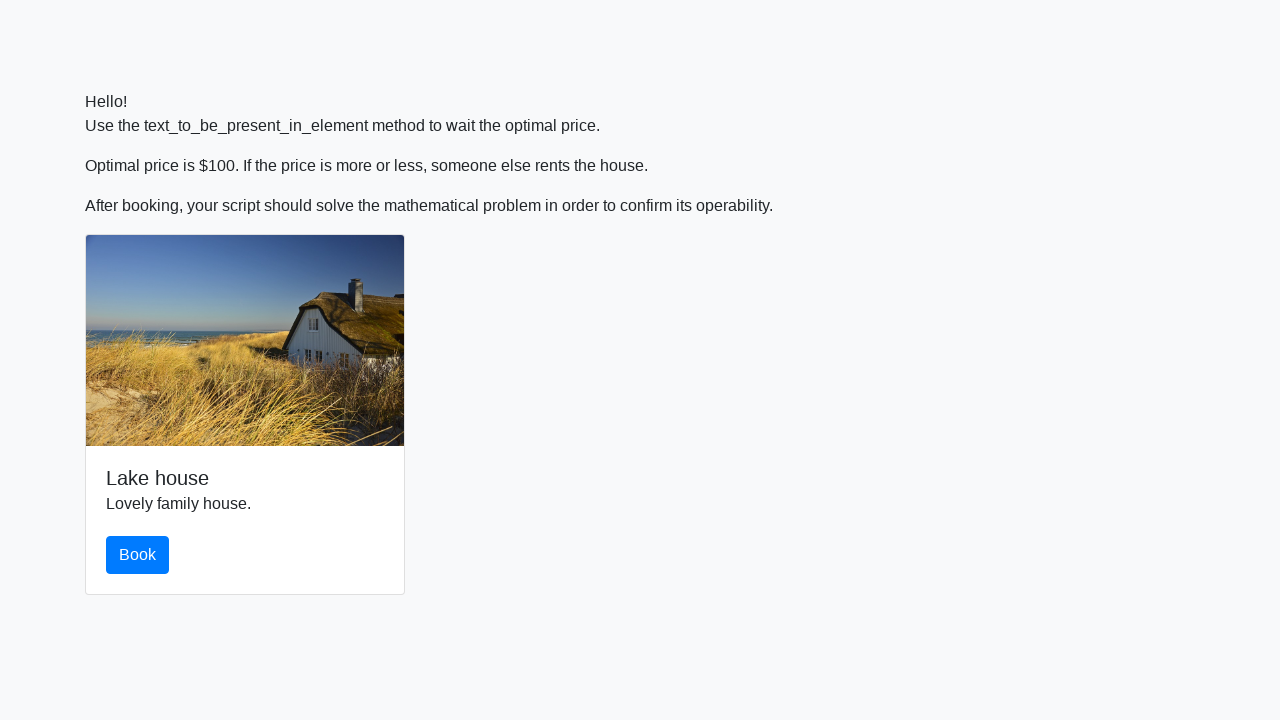

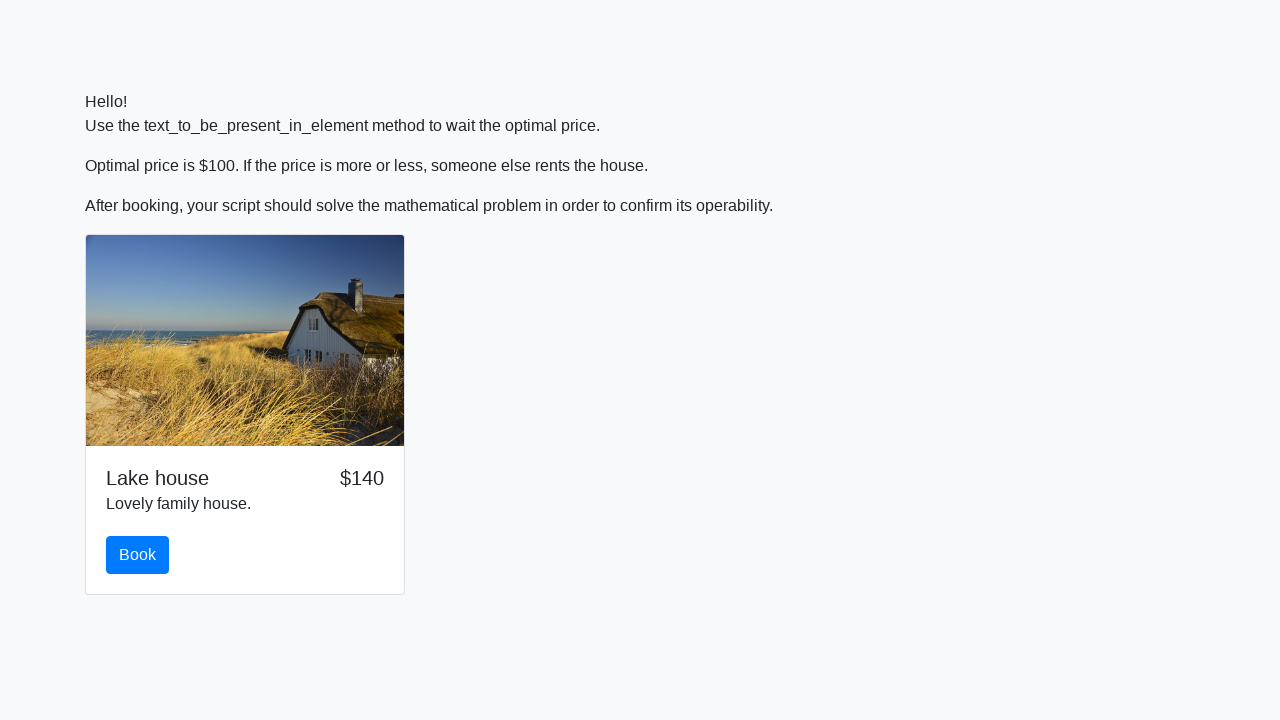